Tests hover mouse interaction by moving to an element and verifying the hover status changes

Starting URL: https://www.selenium.dev/selenium/web/mouse_interaction.html

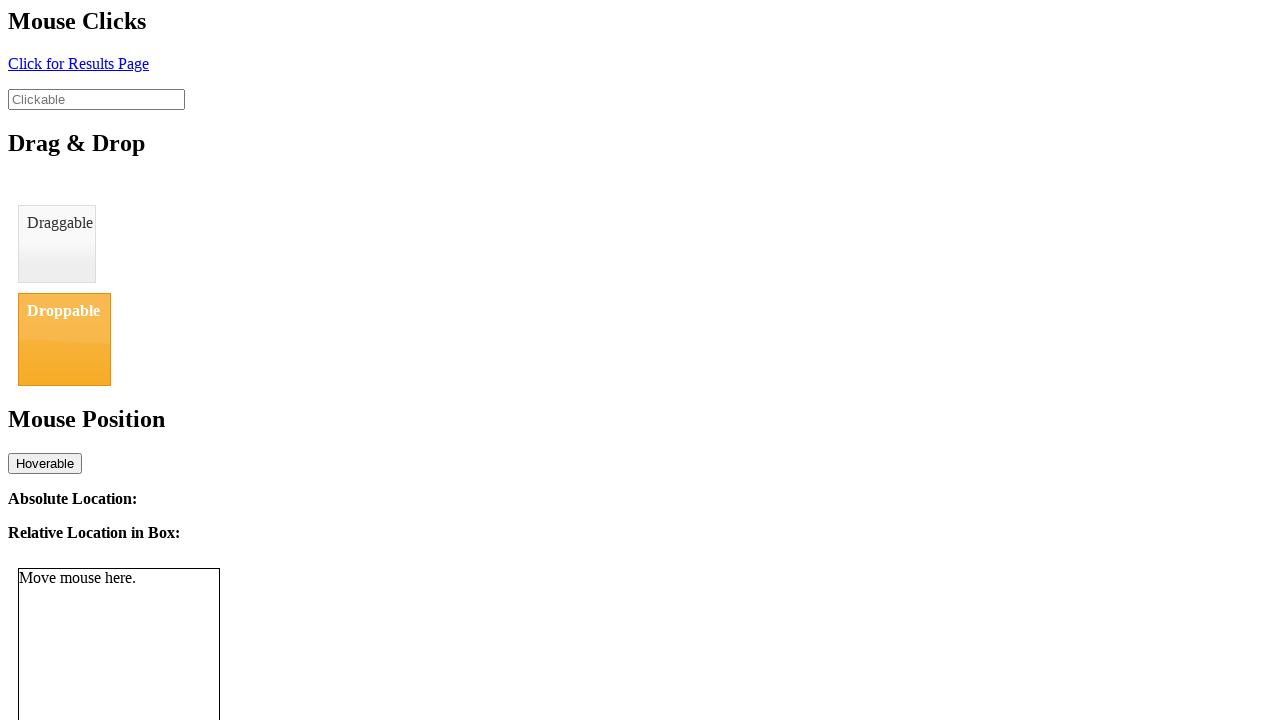

Navigated to mouse interaction test page
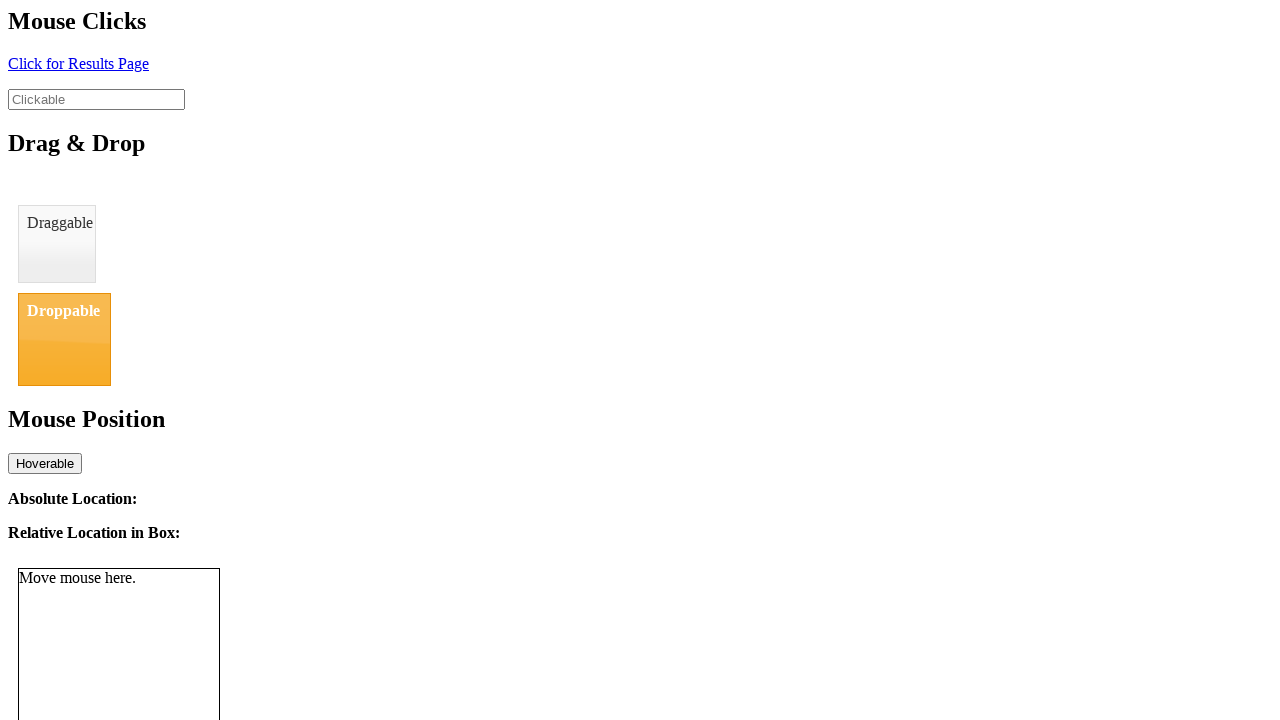

Hovered over the hoverable element at (45, 463) on #hover
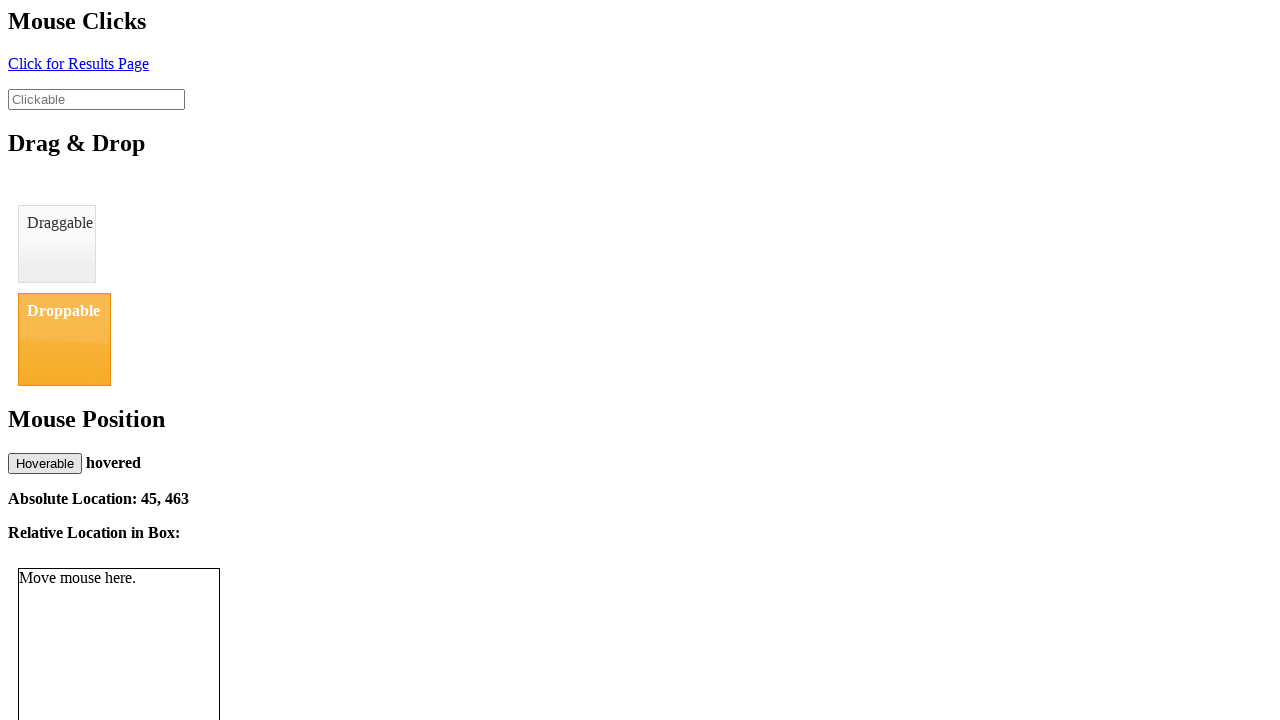

Verified hover status changed to 'hovered'
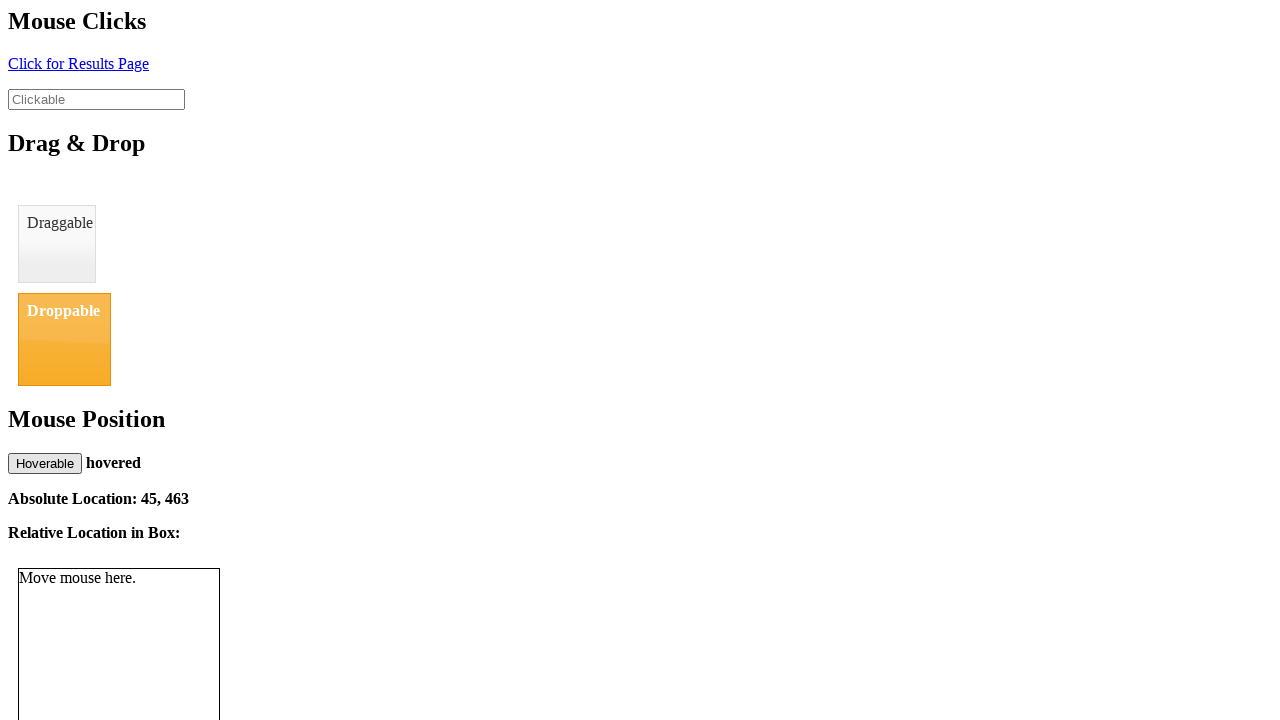

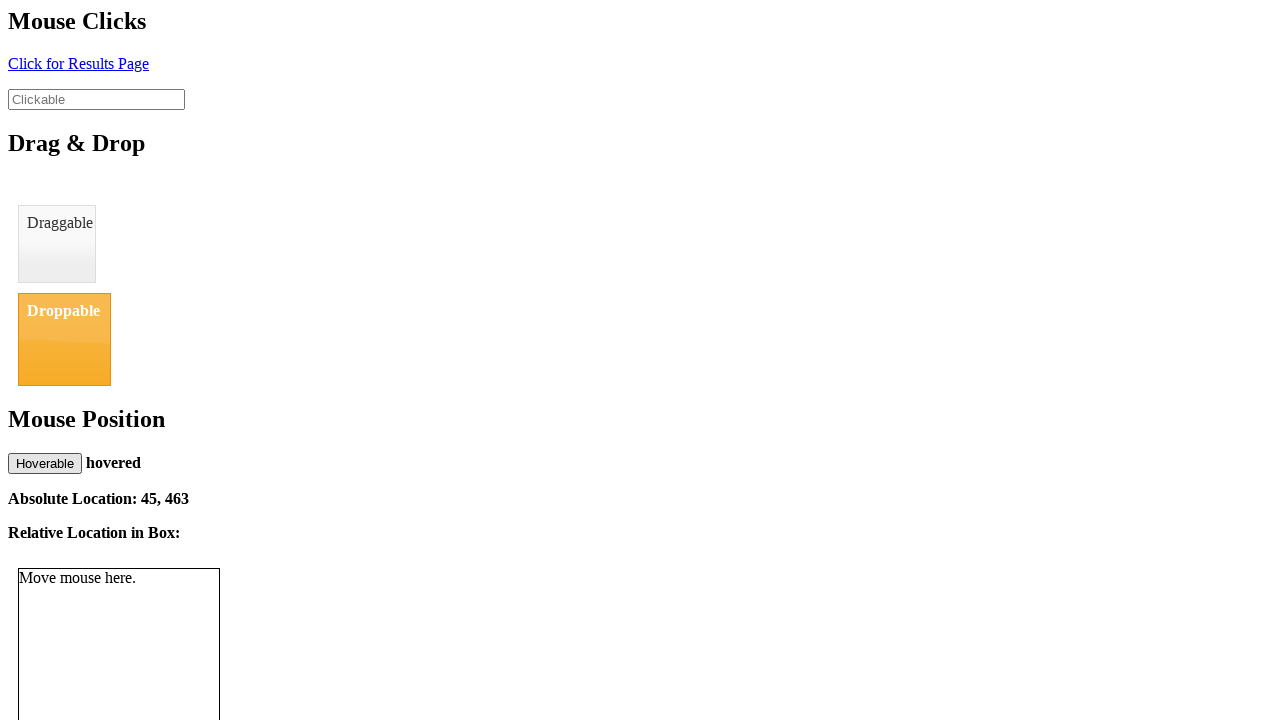